Navigates to YouTube Shorts and clicks through multiple short videos to watch them sequentially.

Starting URL: https://www.youtube.com/shorts/

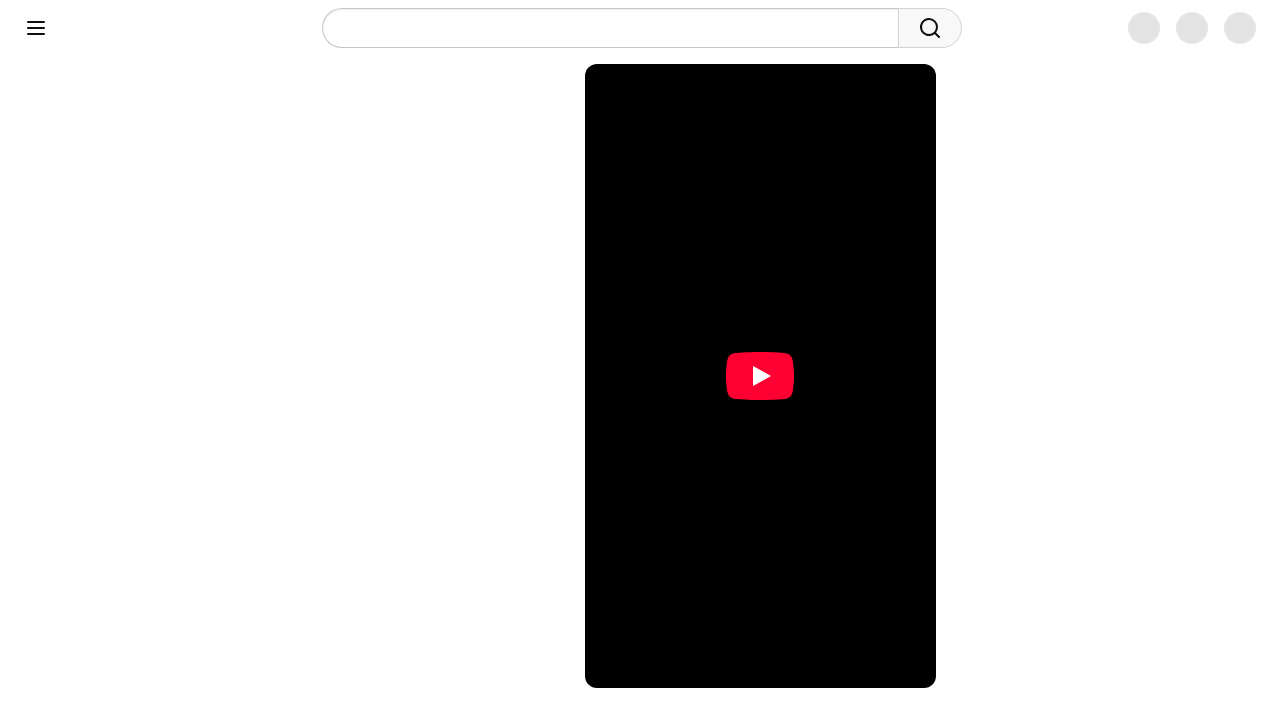

YouTube Shorts player loaded
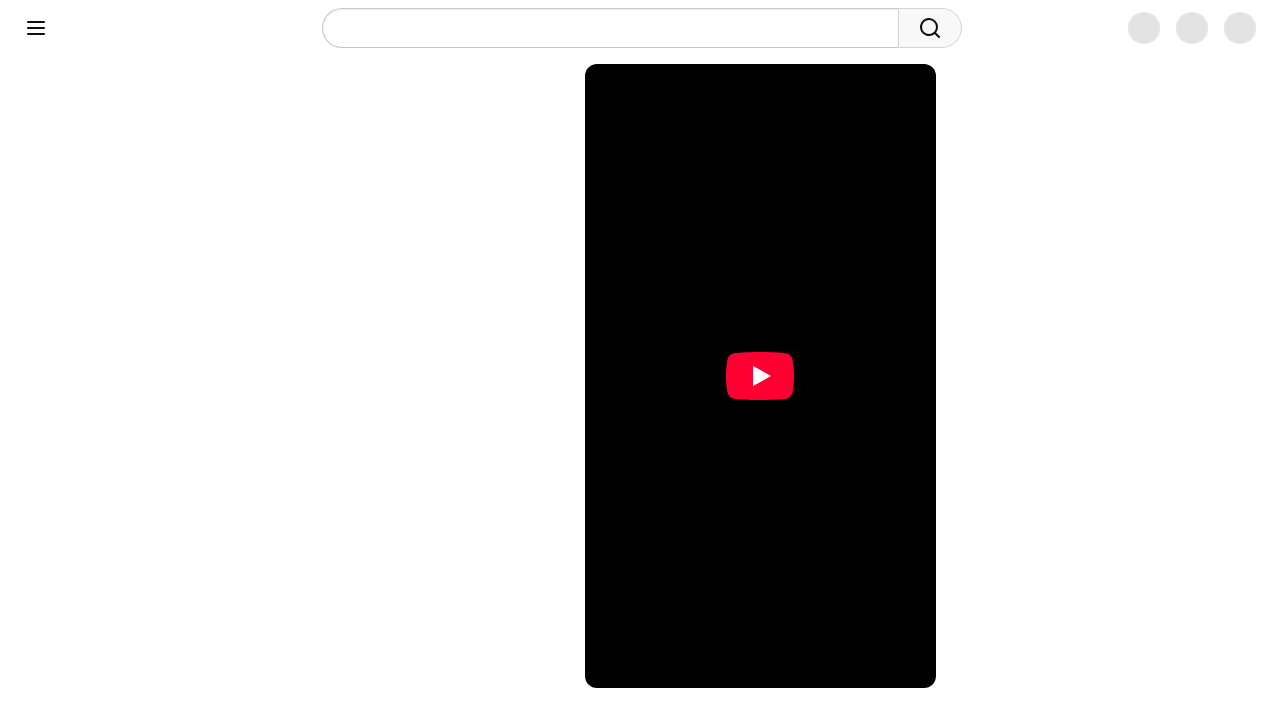

Watched short video 1 for 5 seconds on xpath=//*[@id="shorts-player"]/div[5]/button
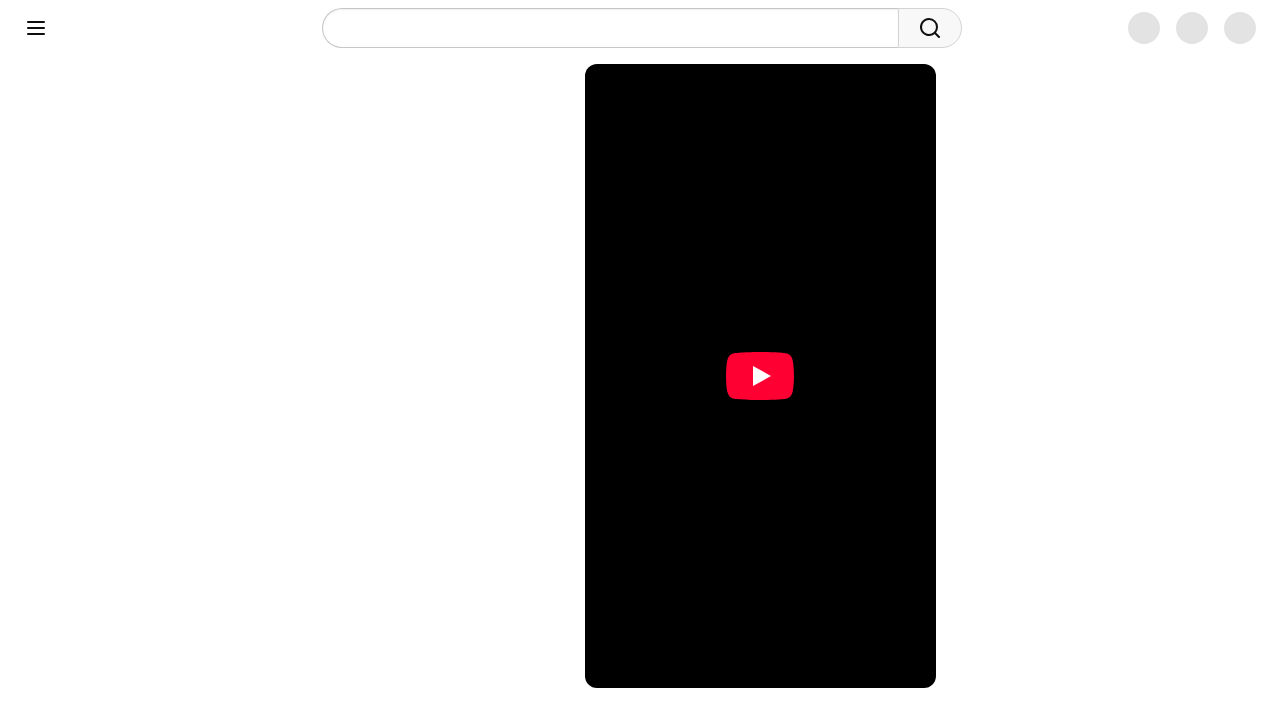

Watched short video 2 for 5 seconds on xpath=//*[@id="shorts-player"]/div[5]/button
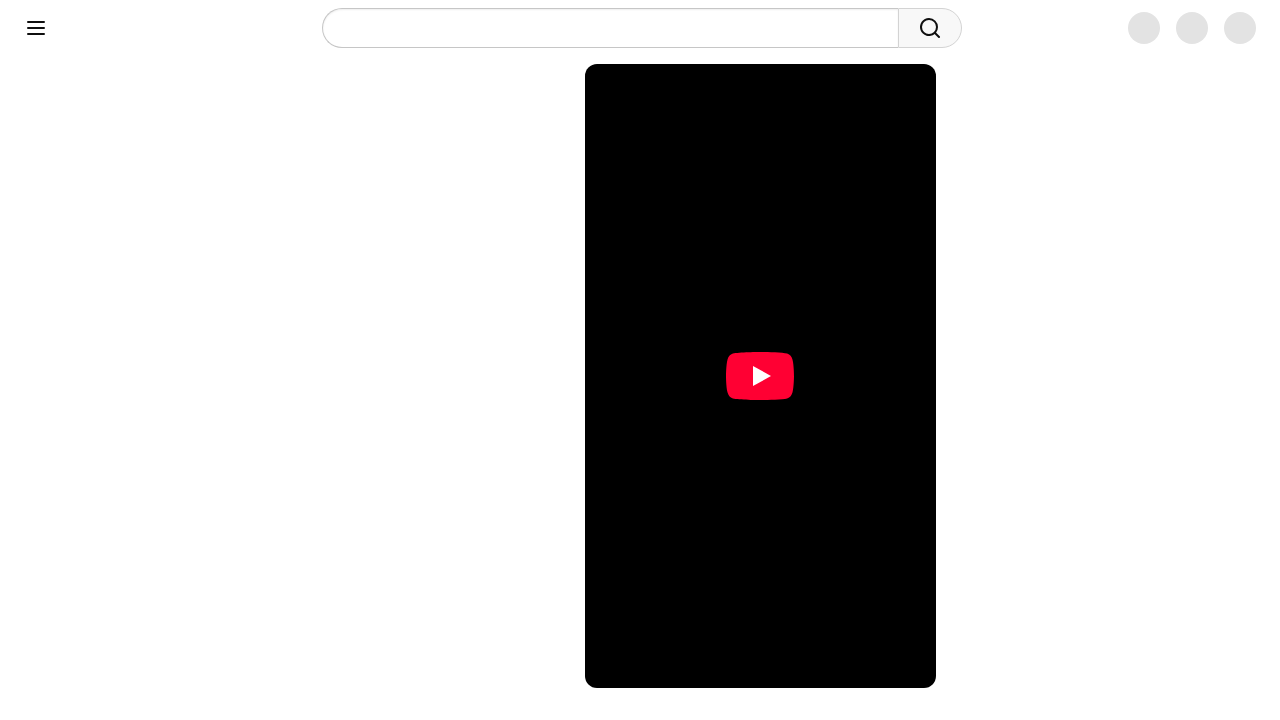

Watched short video 3 for 5 seconds on xpath=//*[@id="shorts-player"]/div[5]/button
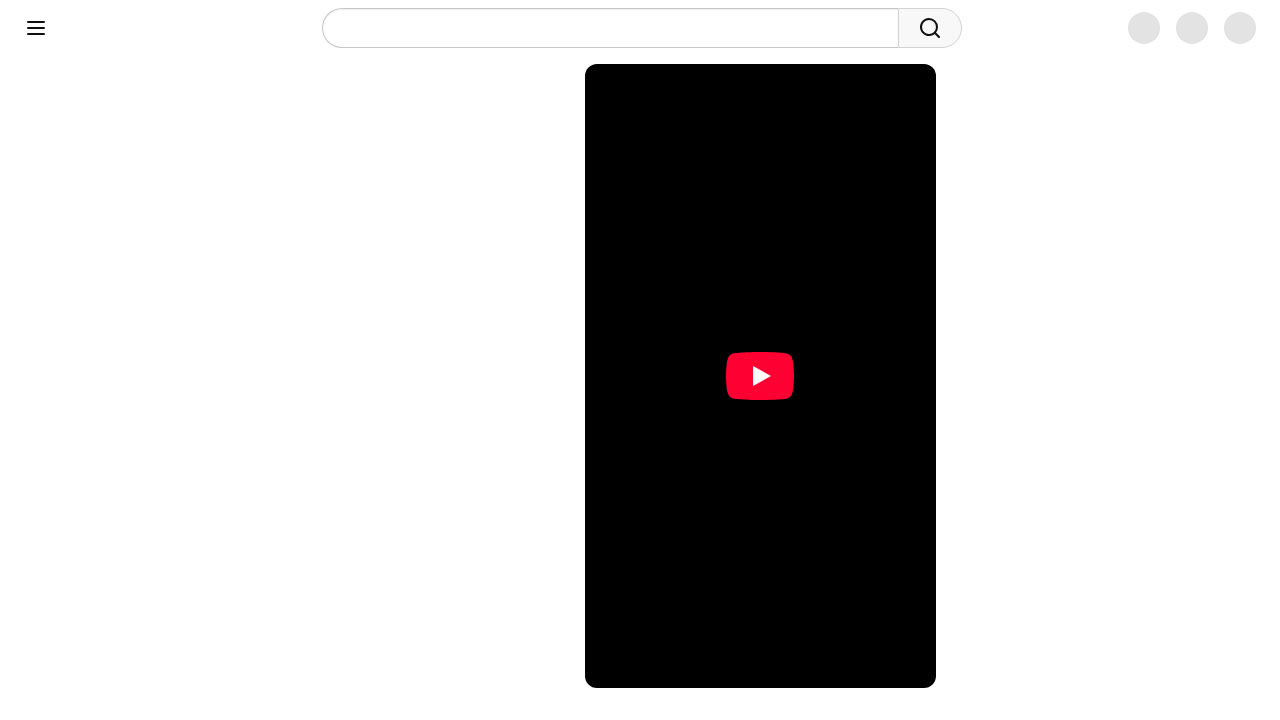

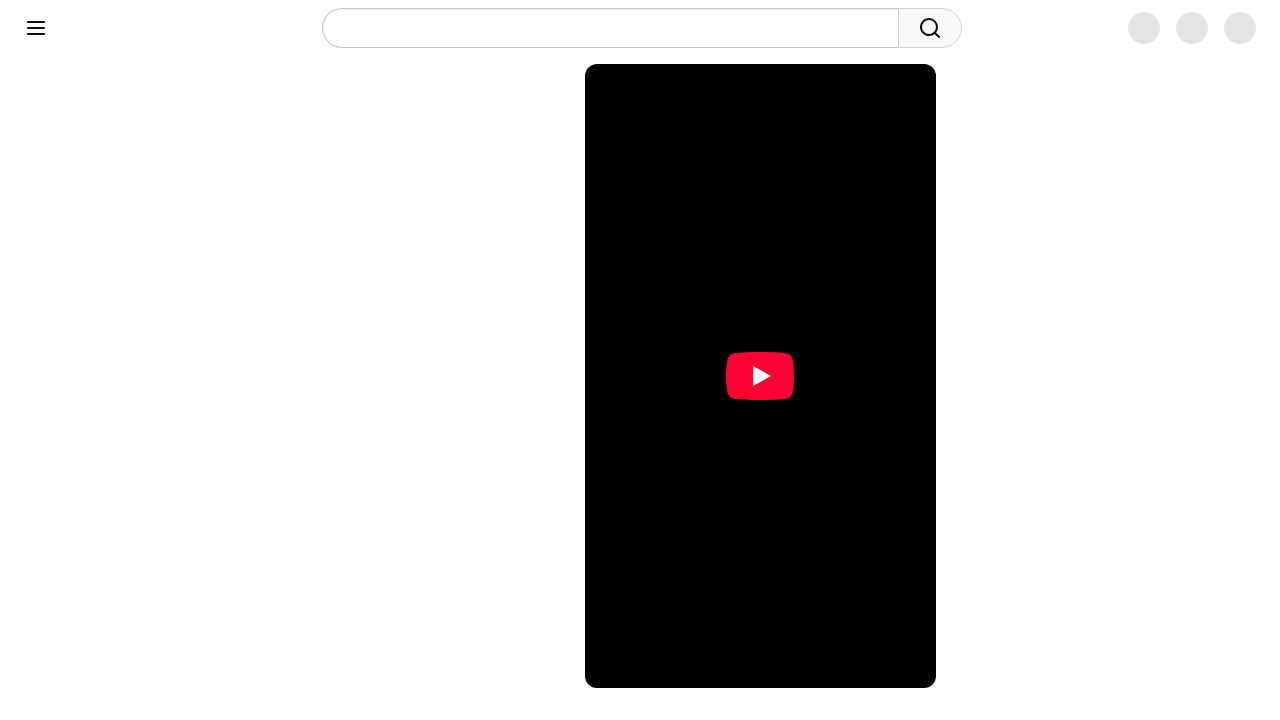